Tests the AngularJS demo greeting feature by typing a name and verifying the binding updates the greeting text

Starting URL: http://www.angularjs.org

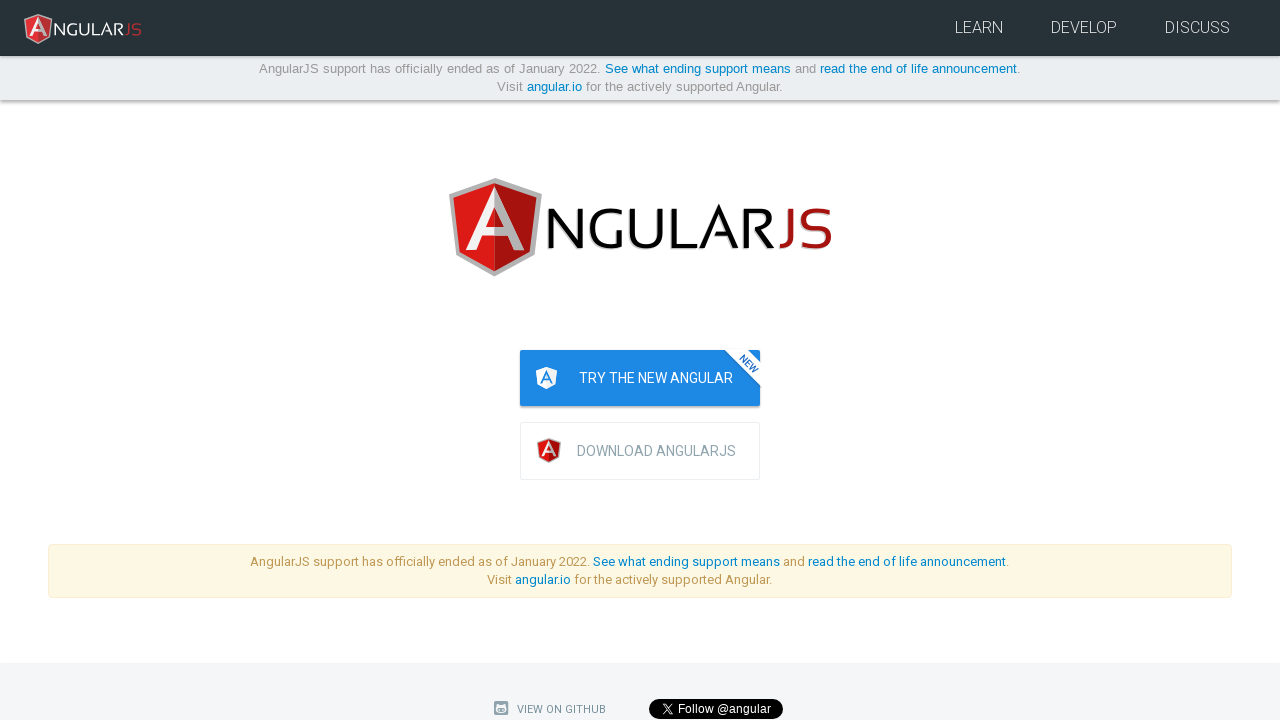

Navigated to AngularJS demo page
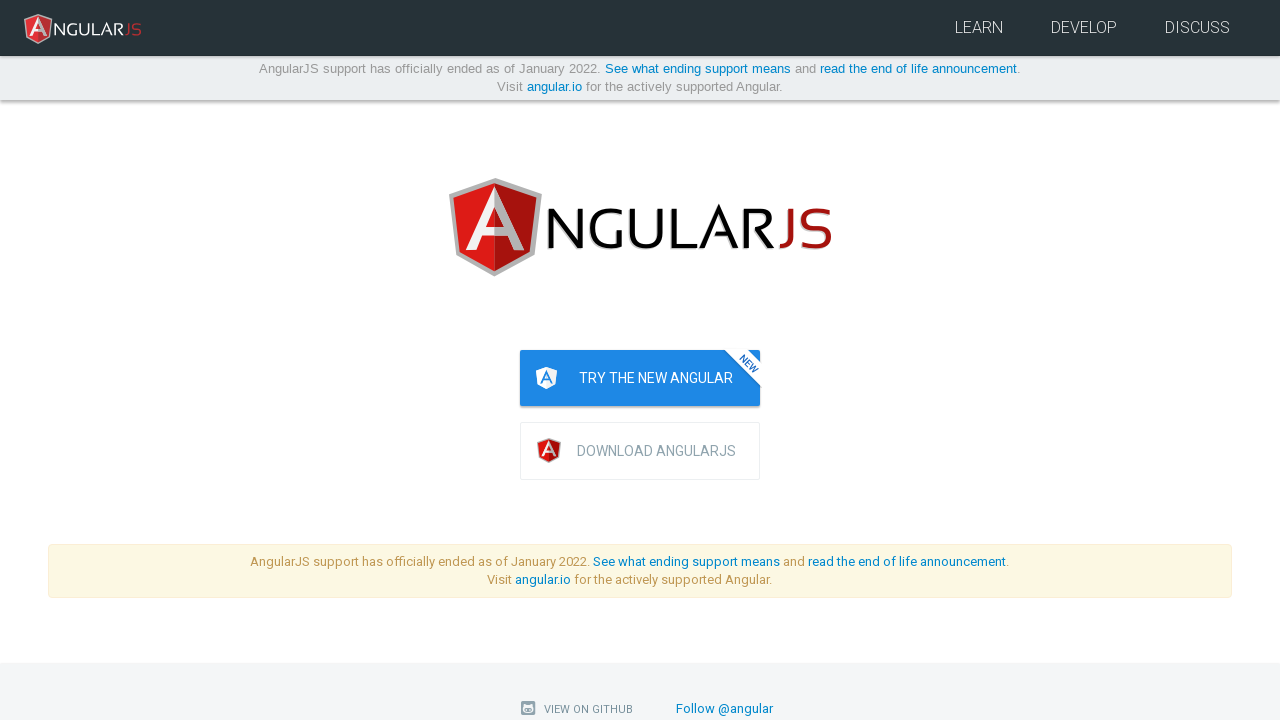

Typed 'Julie' into the name input field on input[ng-model='yourName']
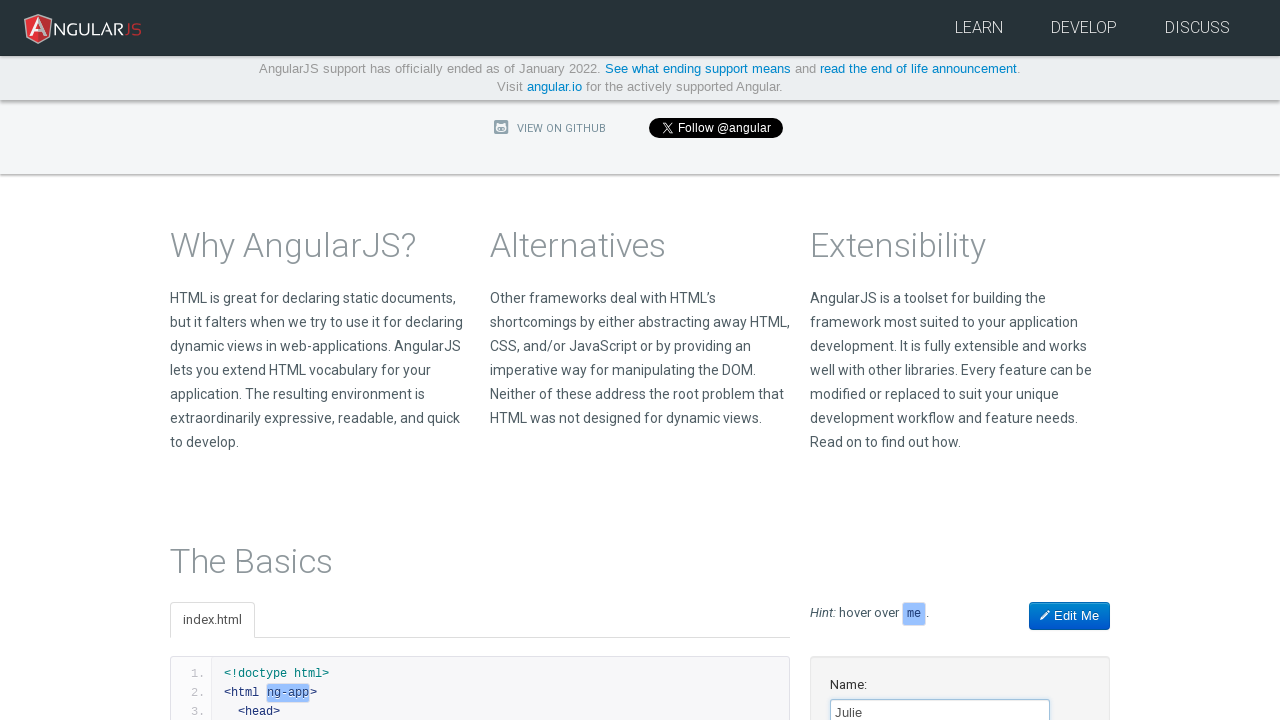

Verified greeting text updated to 'Hello Julie!' confirming binding works
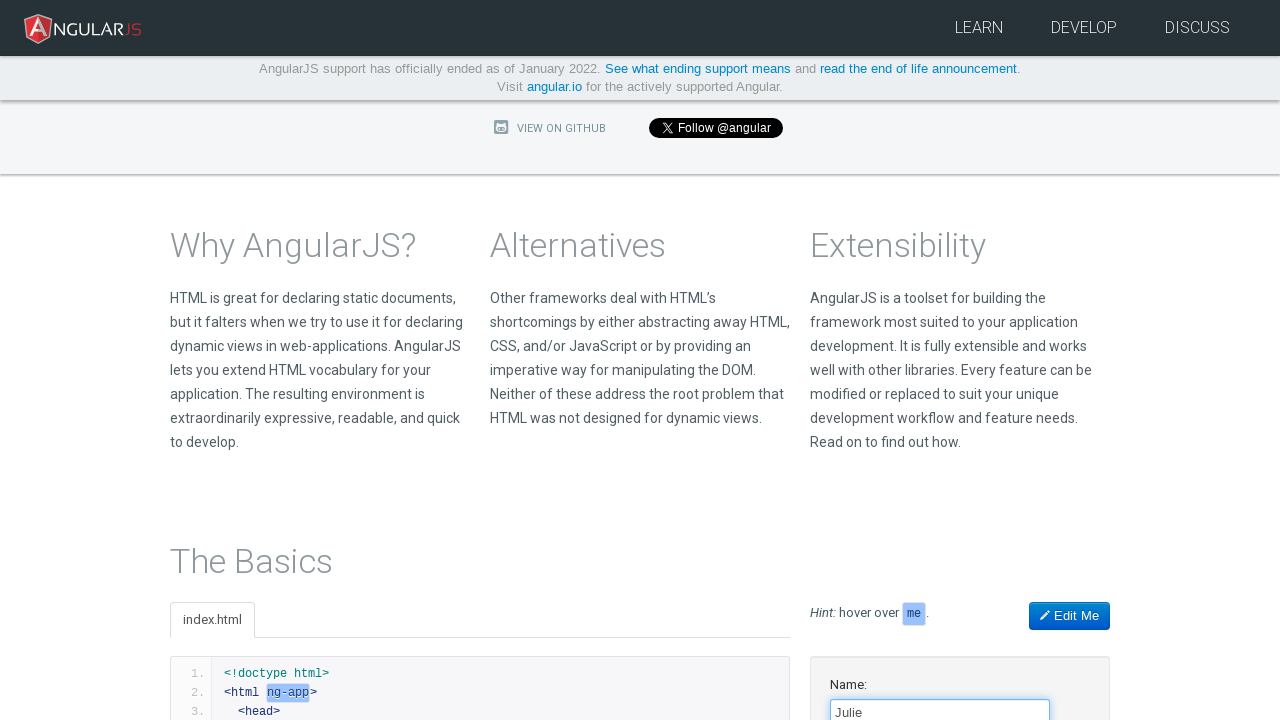

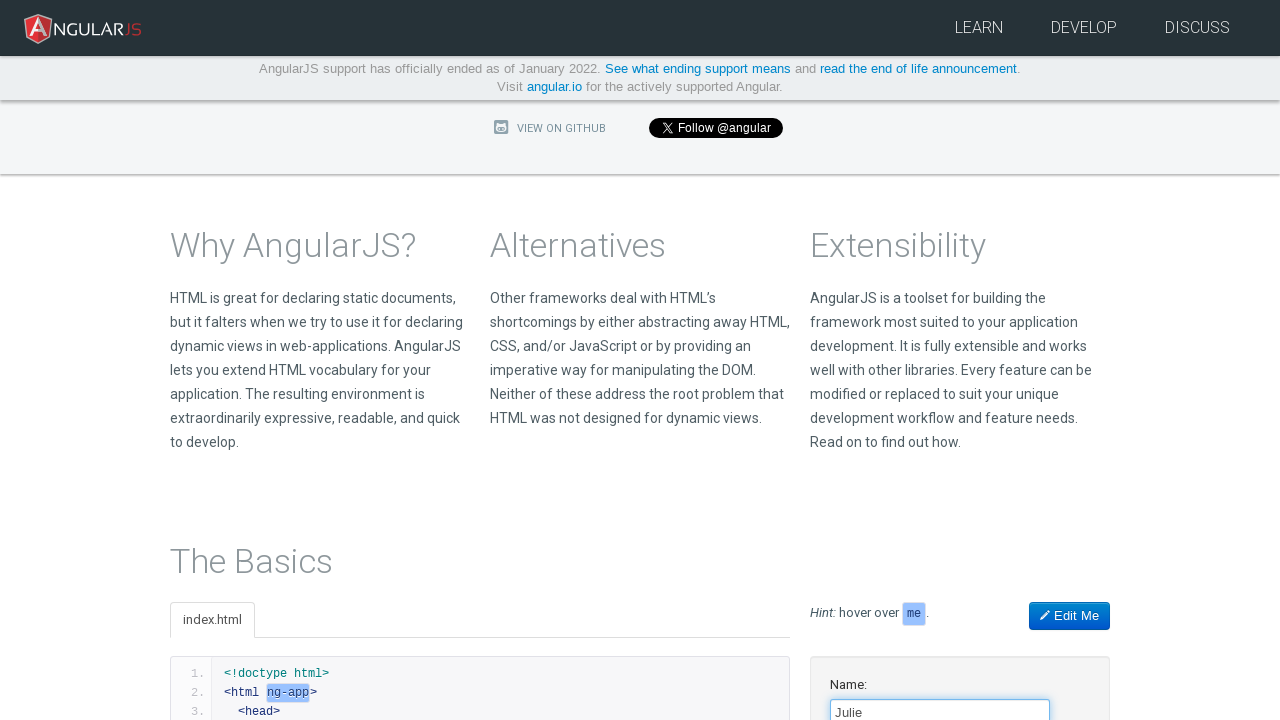